Tests a radio button form by filling title and description fields, selecting a radio button option, and submitting

Starting URL: https://rori4.github.io/selenium-practice/#/pages/practice/radio-button-form

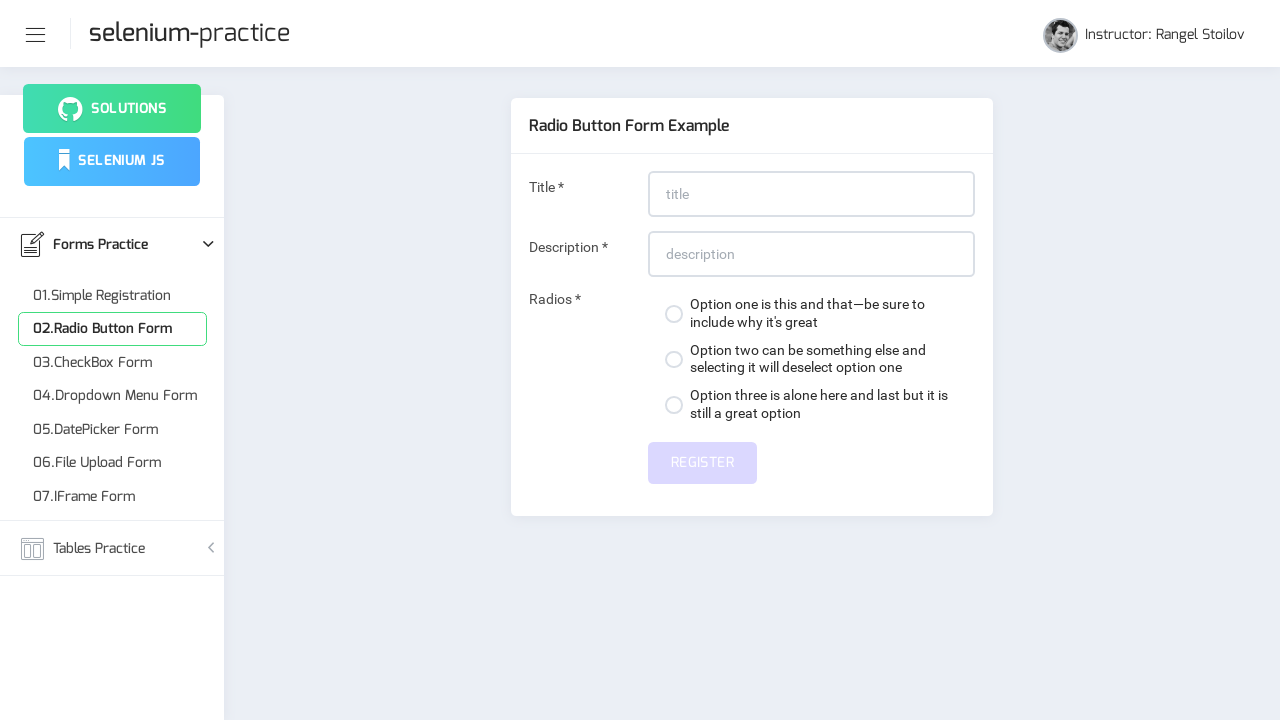

Filled title field with 'This is radio button' on input#title
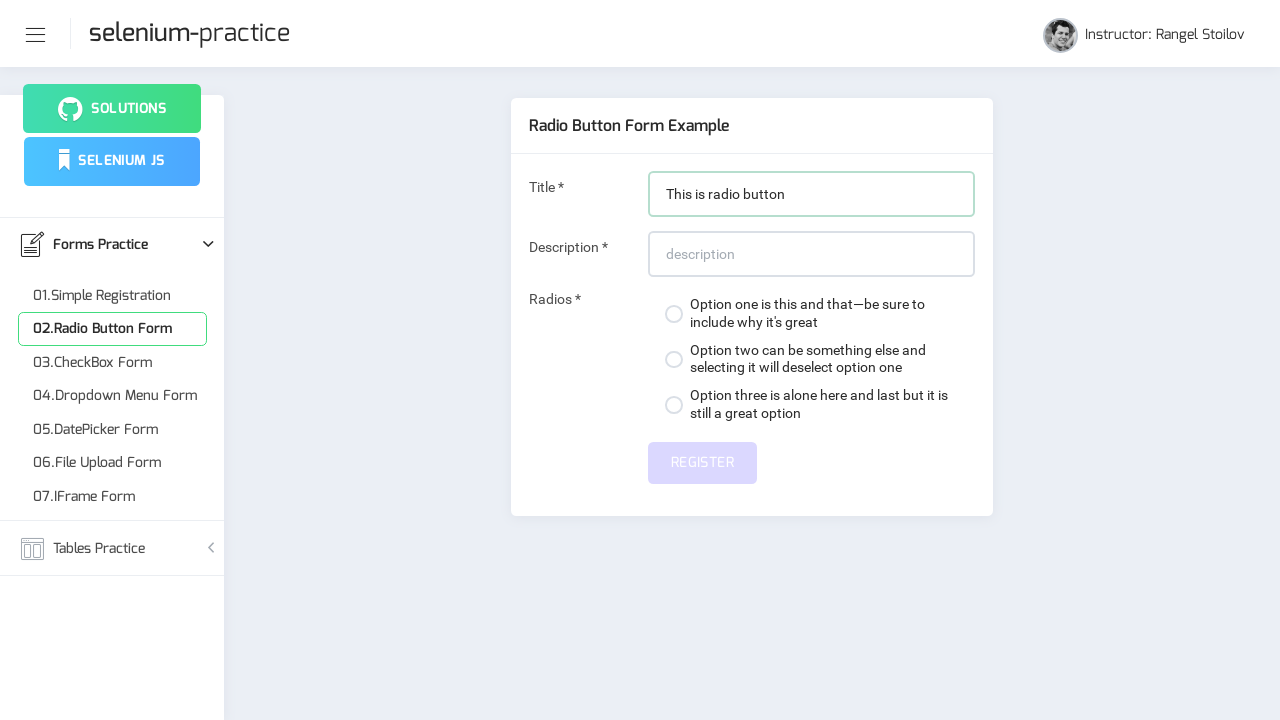

Filled description field with 'This is about radio button test' on input#description
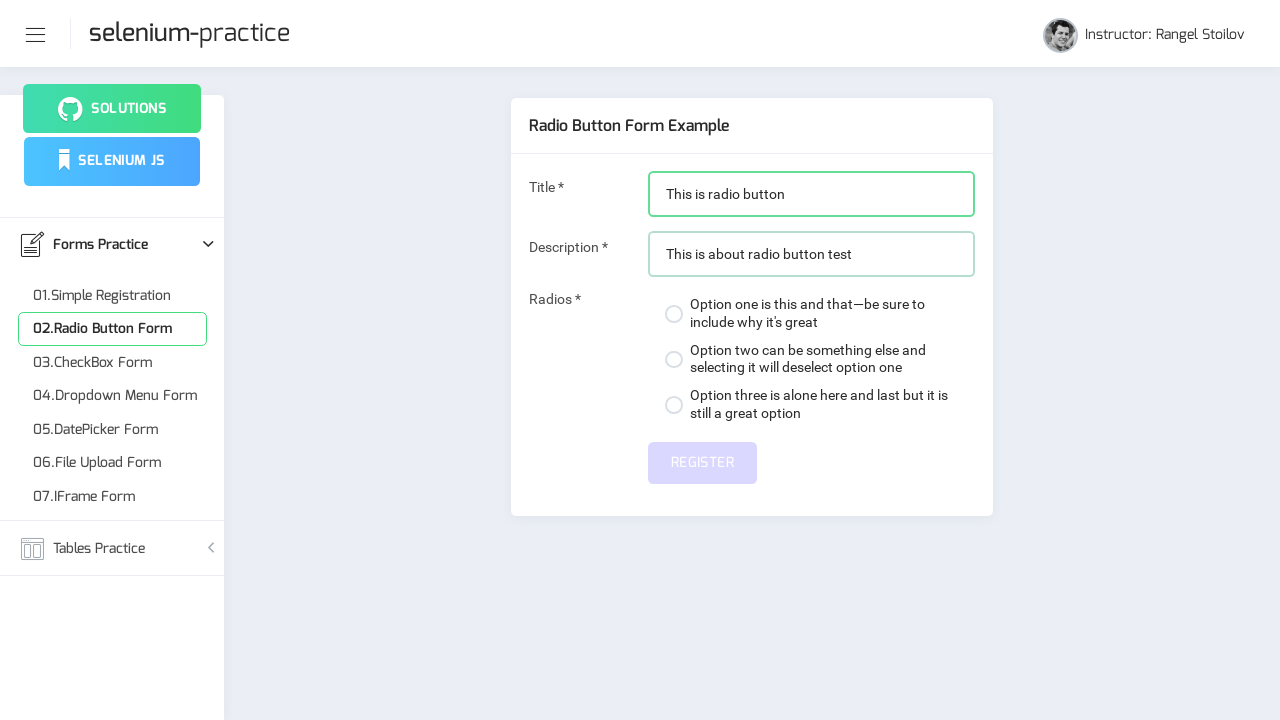

Selected second radio button option at (674, 359) on (//span[@class='custom-control-indicator'])[2]
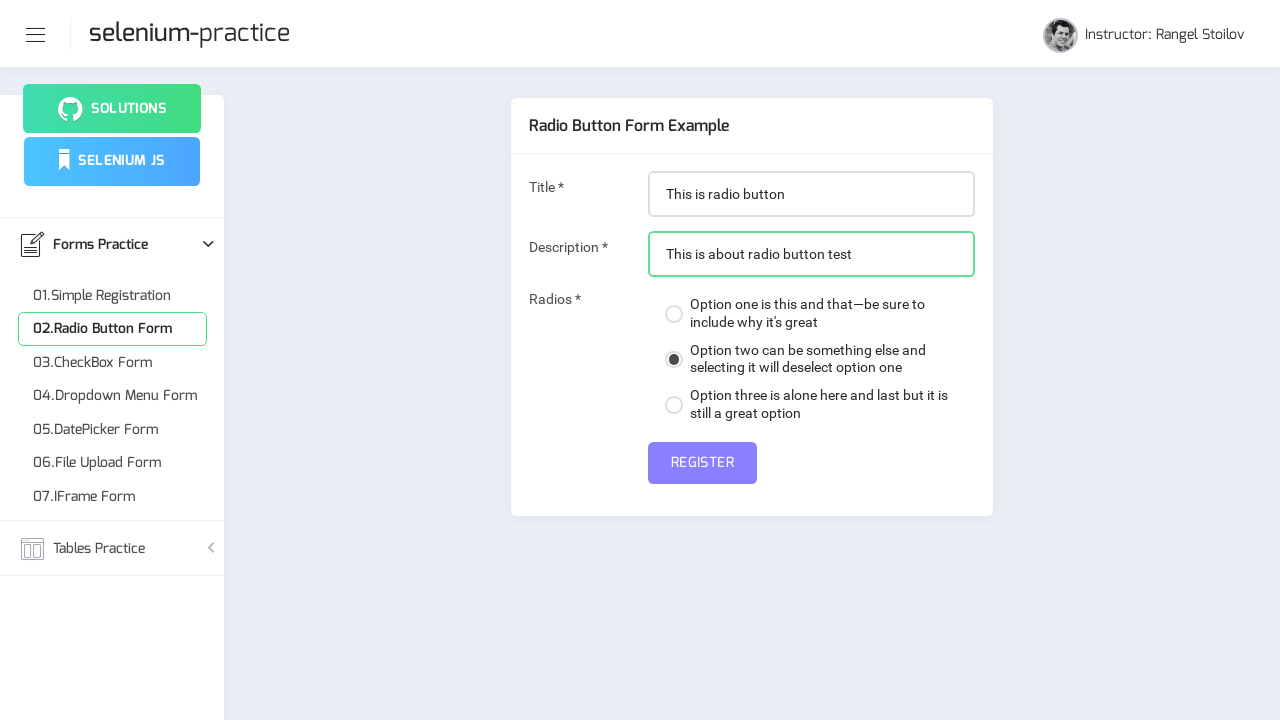

Clicked submit button to submit radio button form at (702, 463) on button[type='submit']
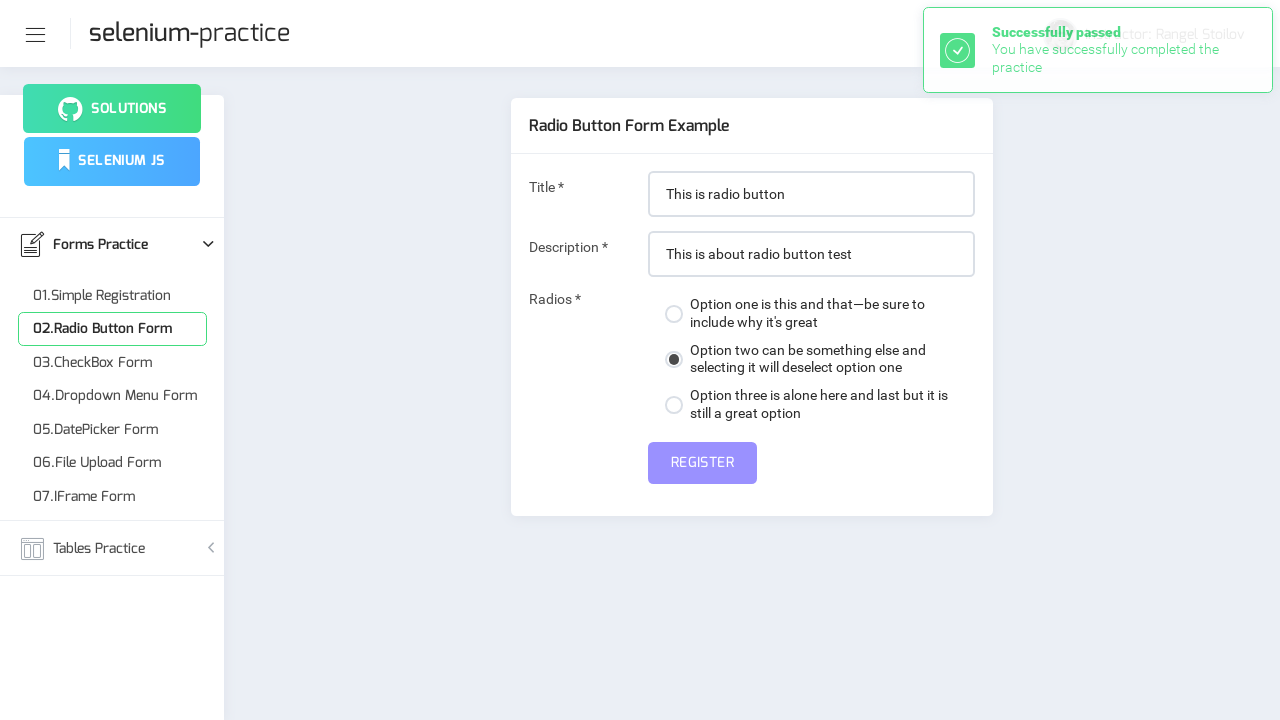

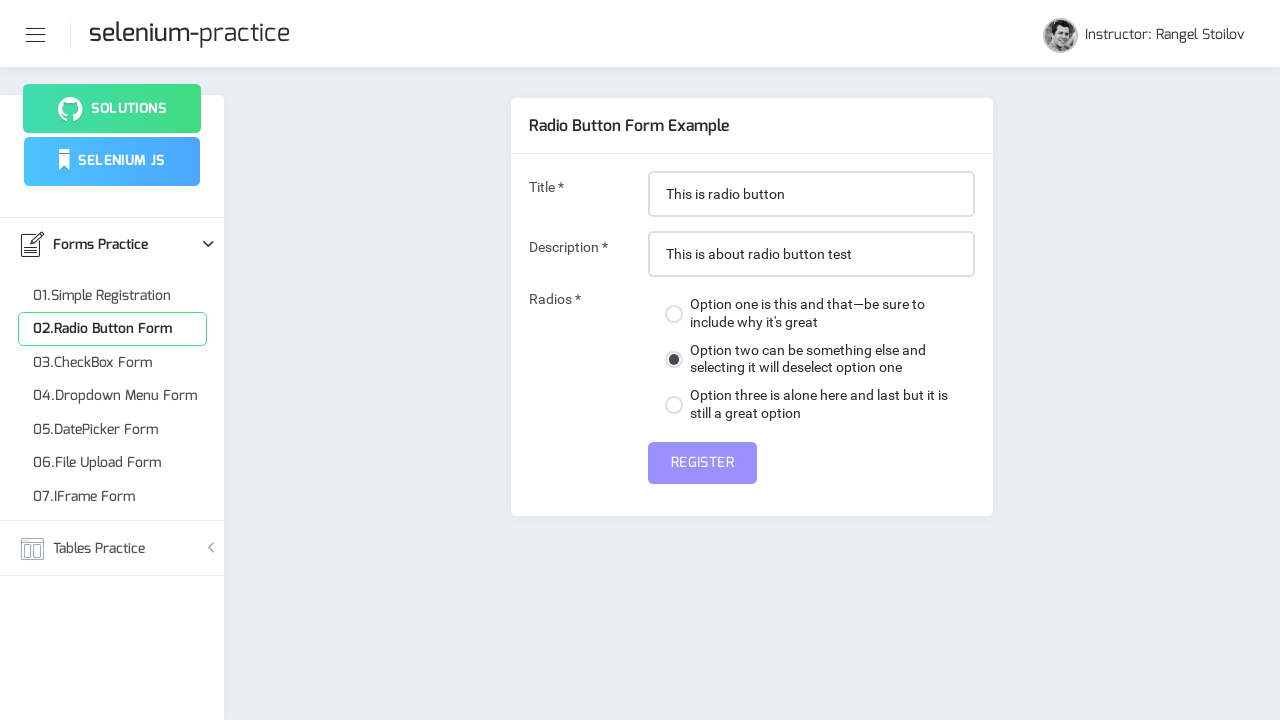